Tests dynamic loading by clicking a button and waiting for loading icon to disappear

Starting URL: https://automationfc.github.io/dynamic-loading/

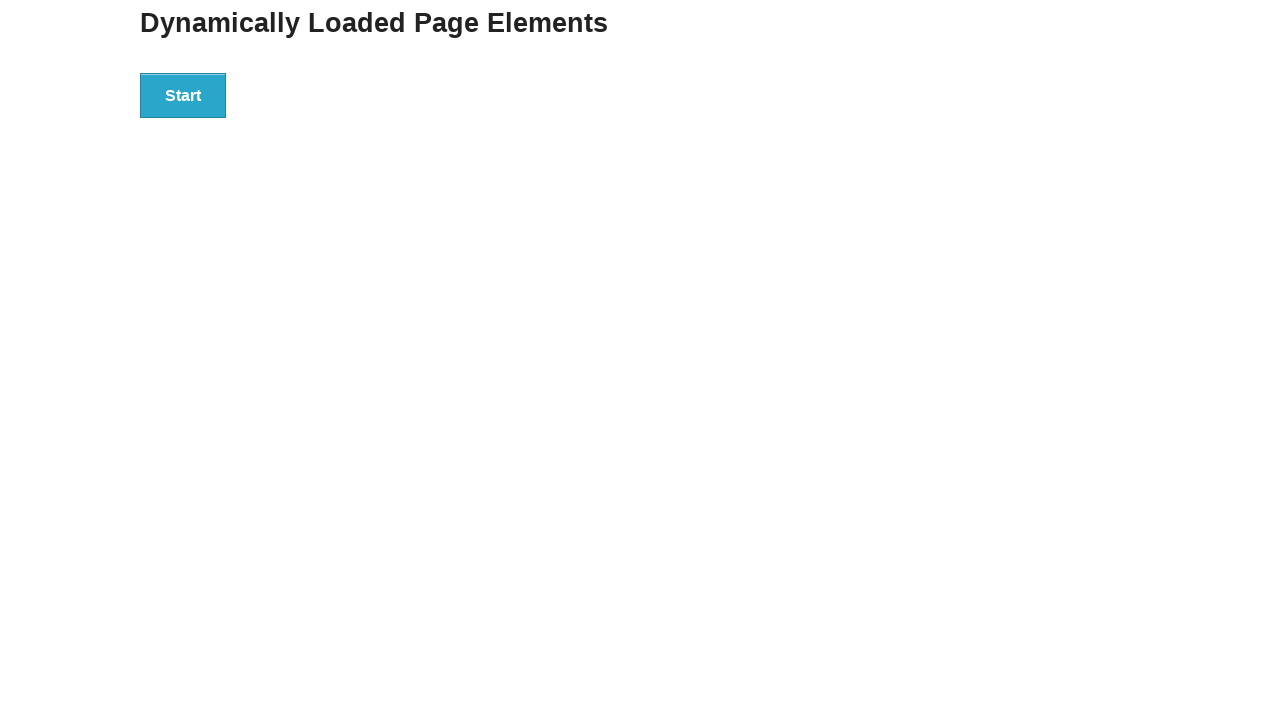

Clicked the start button to trigger dynamic loading at (183, 95) on div#start>button
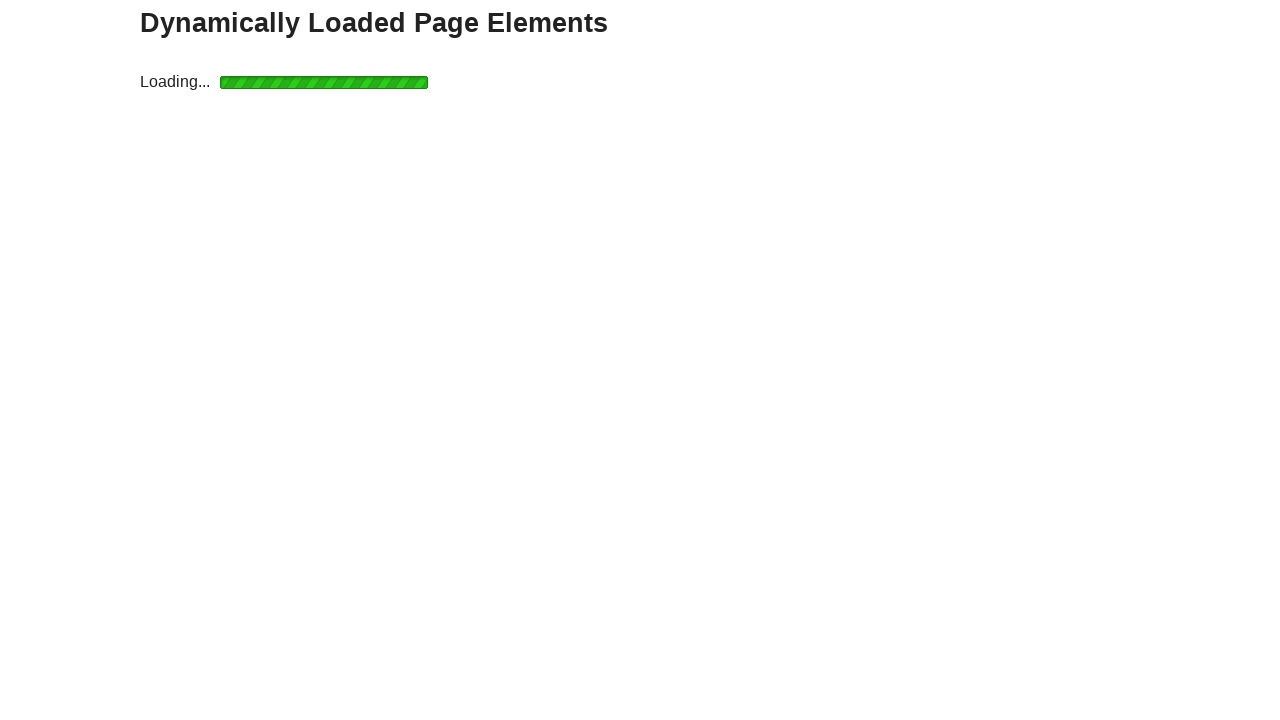

Loading icon disappeared - dynamic content loaded
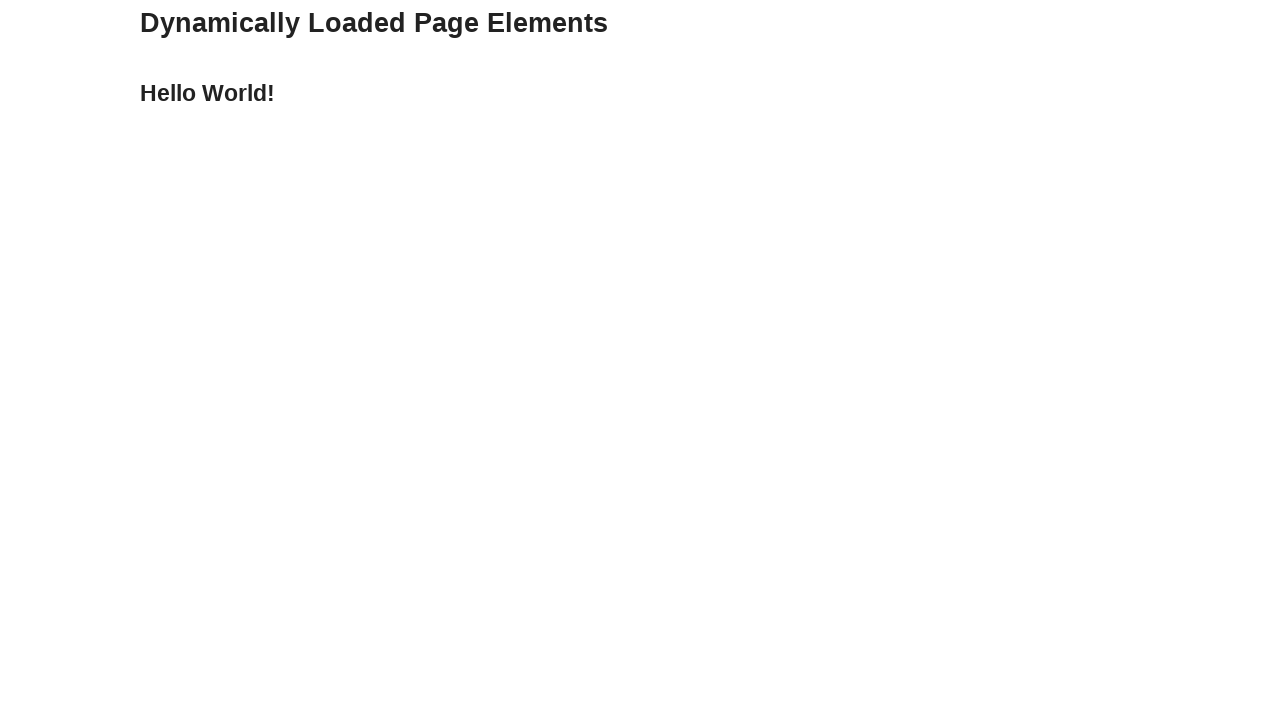

Verified that the loaded content displays 'Hello World!'
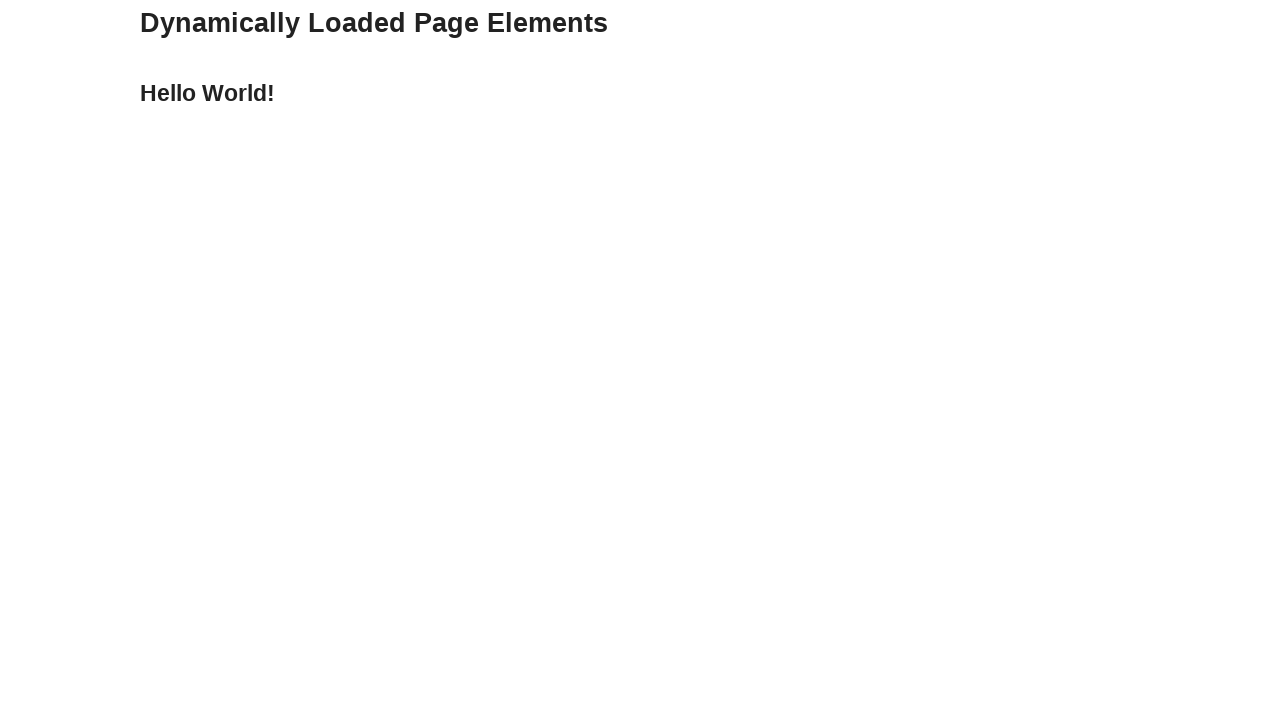

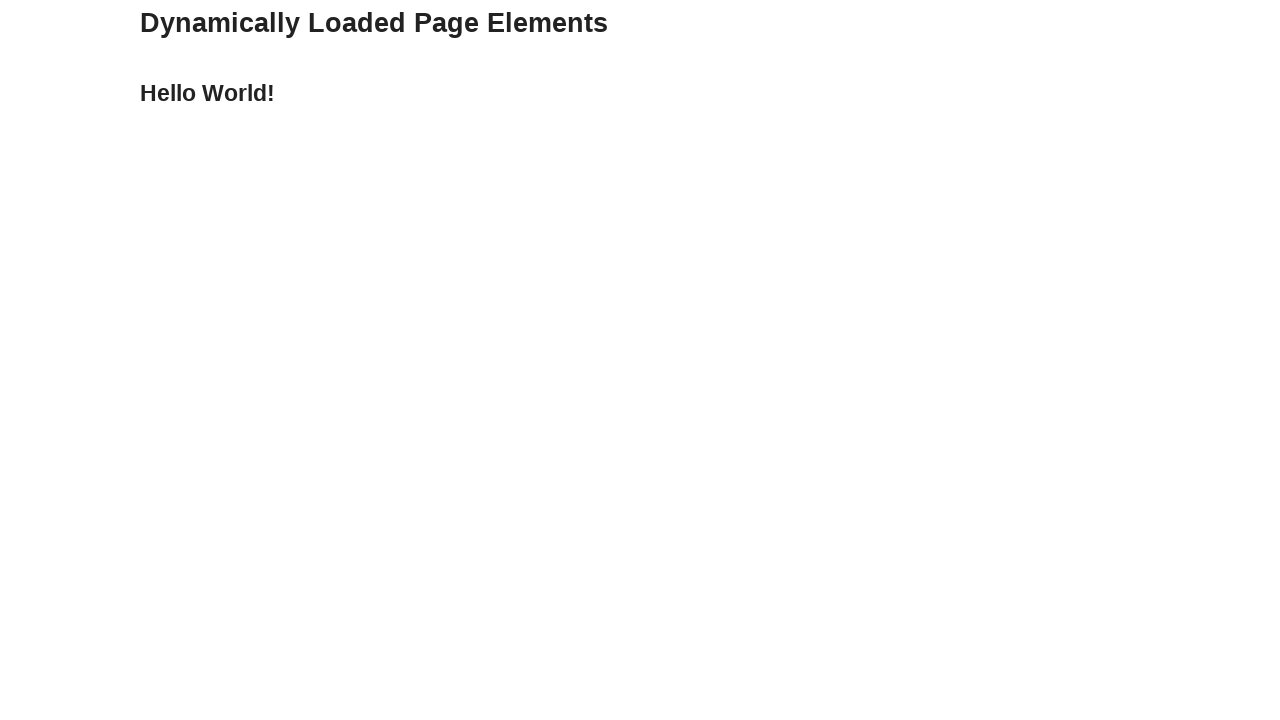